Tests JavaScript confirm dialog by triggering it and clicking OK to accept, then verifying the result shows "Ok" was clicked

Starting URL: https://the-internet.herokuapp.com/javascript_alerts

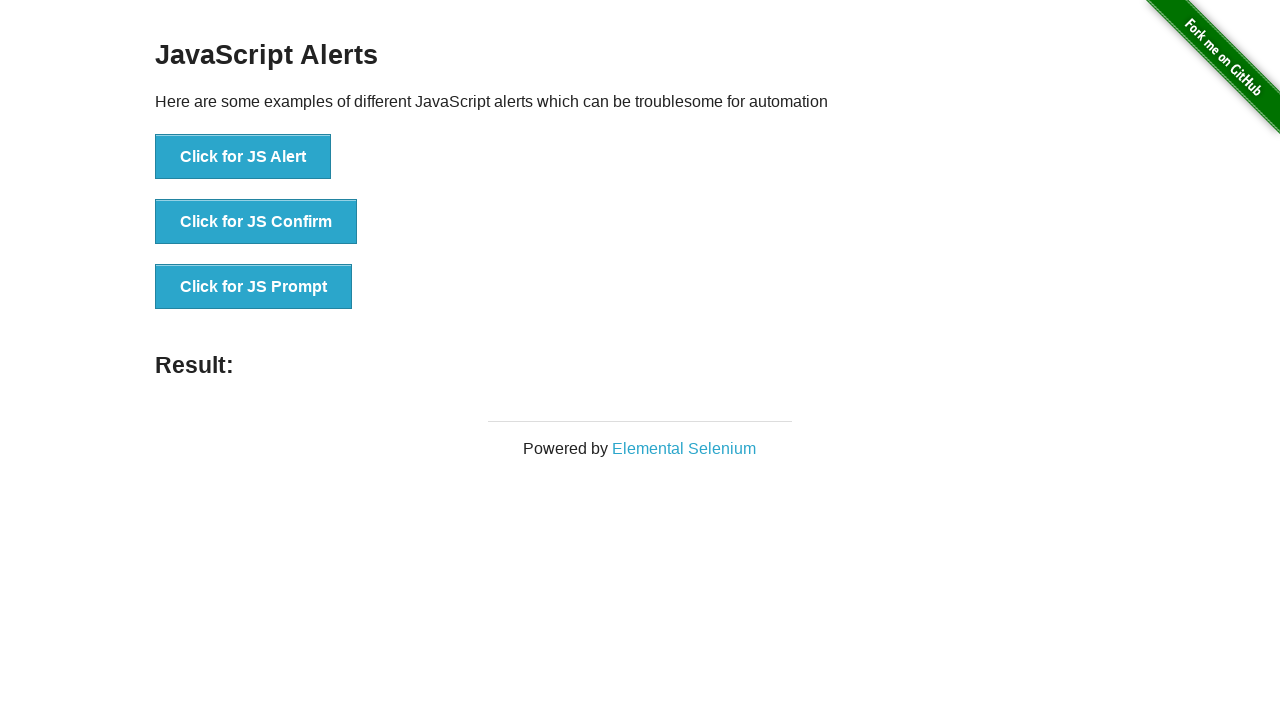

Set up dialog handler to accept confirm dialog
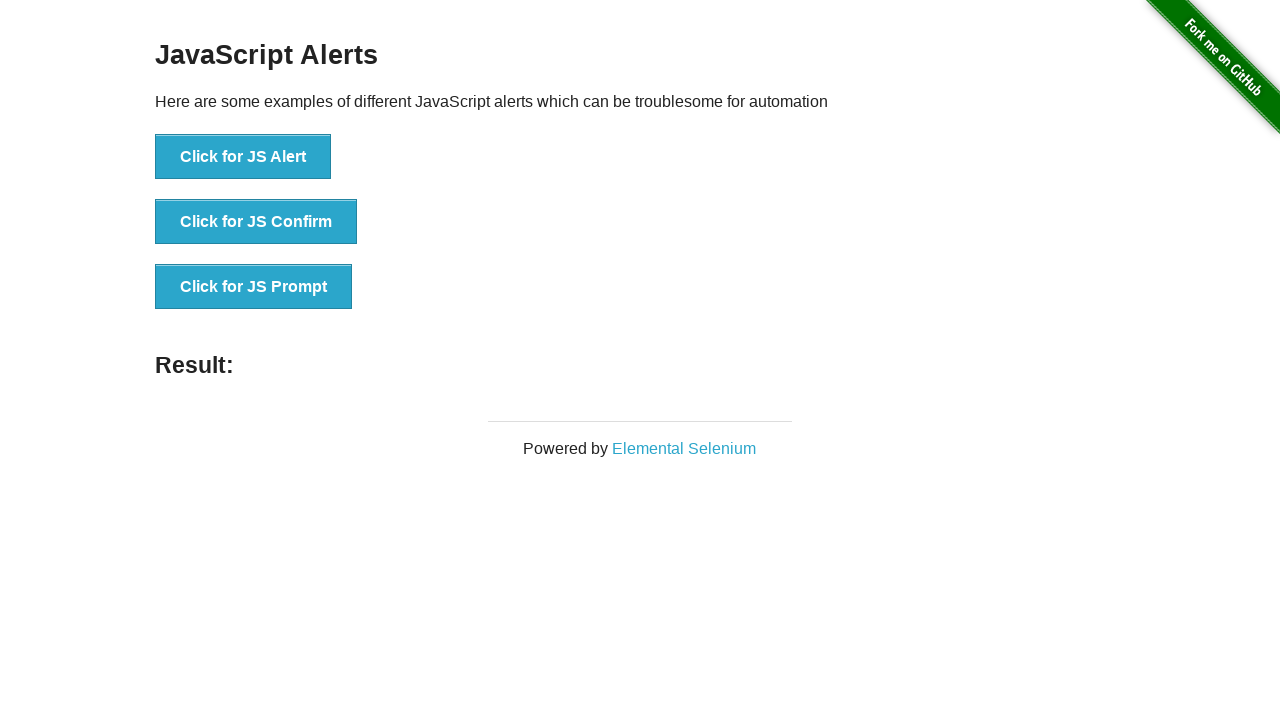

Clicked 'Click for JS Confirm' button to trigger JavaScript confirm dialog at (256, 222) on text=Click for JS Confirm
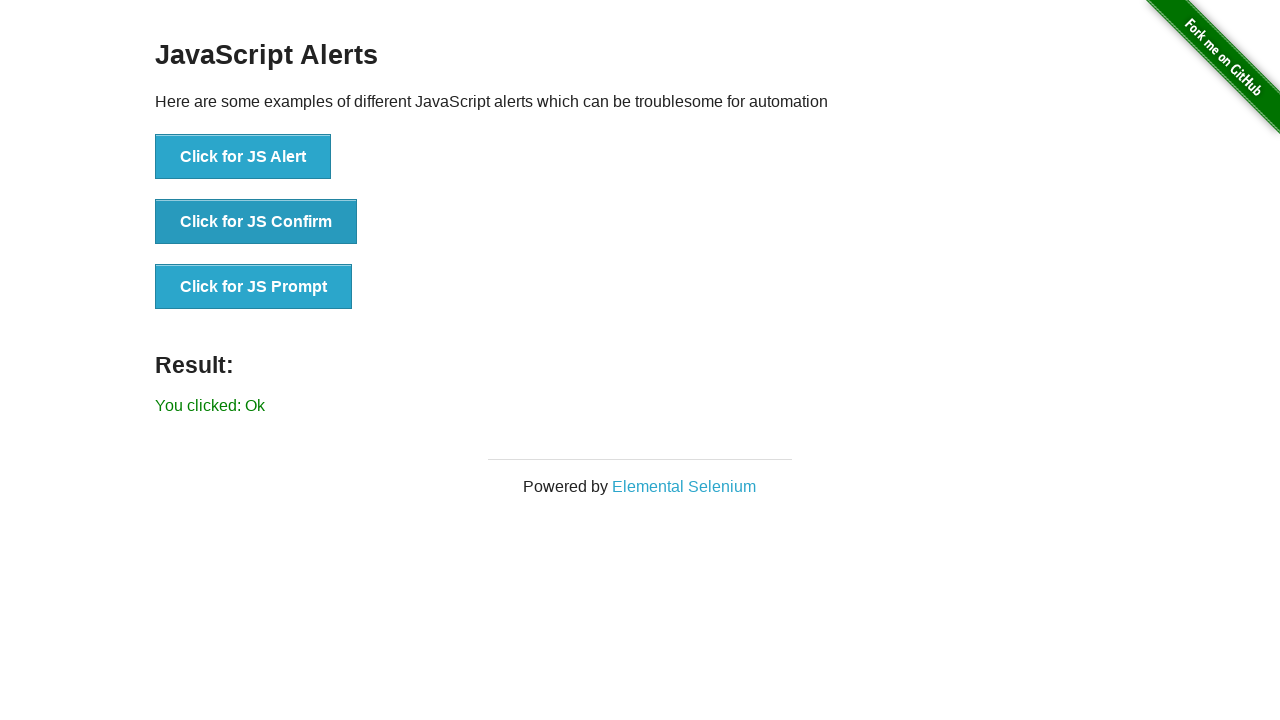

Verified result message shows 'You clicked: Ok'
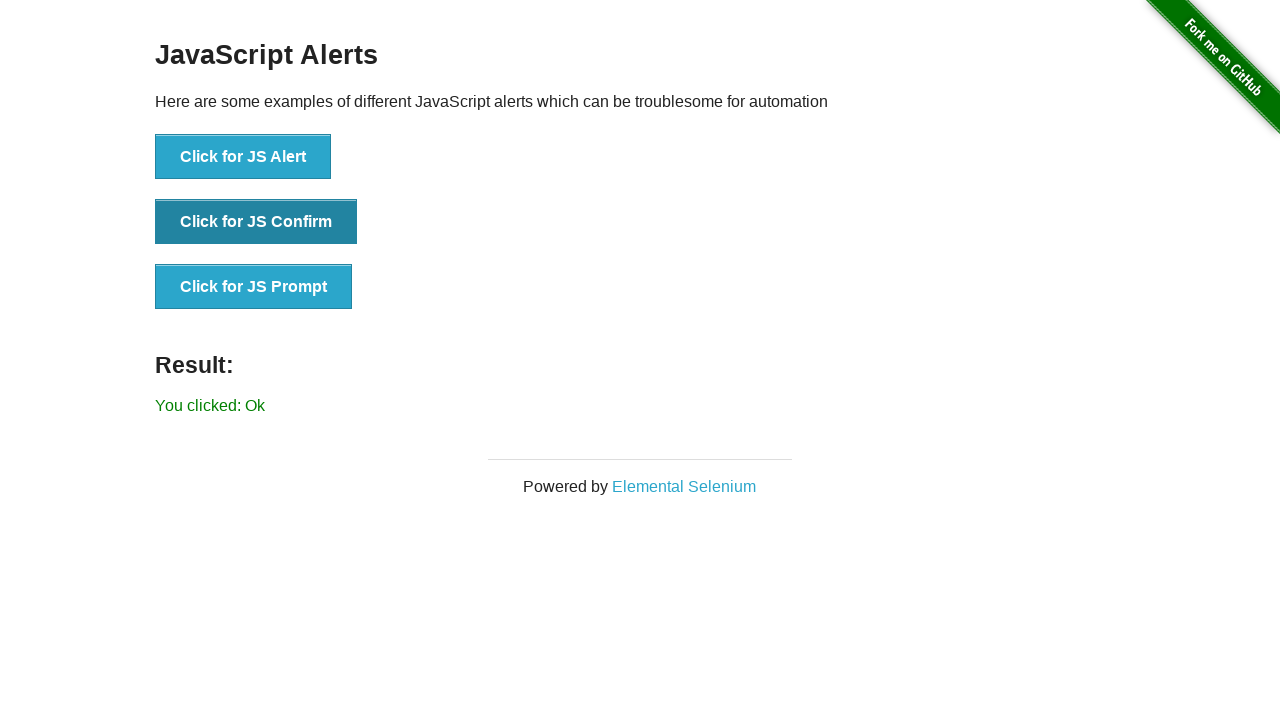

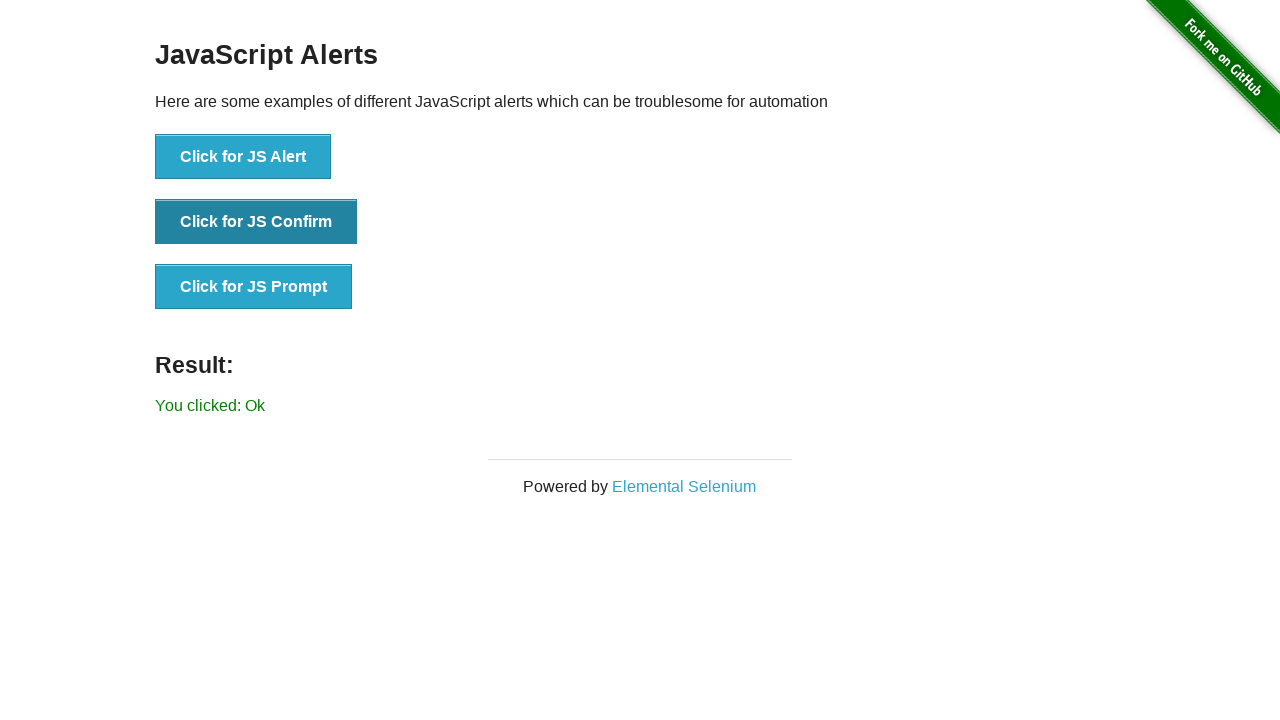